Tests user registration/login and logout functionality on the saucedemo website

Starting URL: https://www.saucedemo.com/

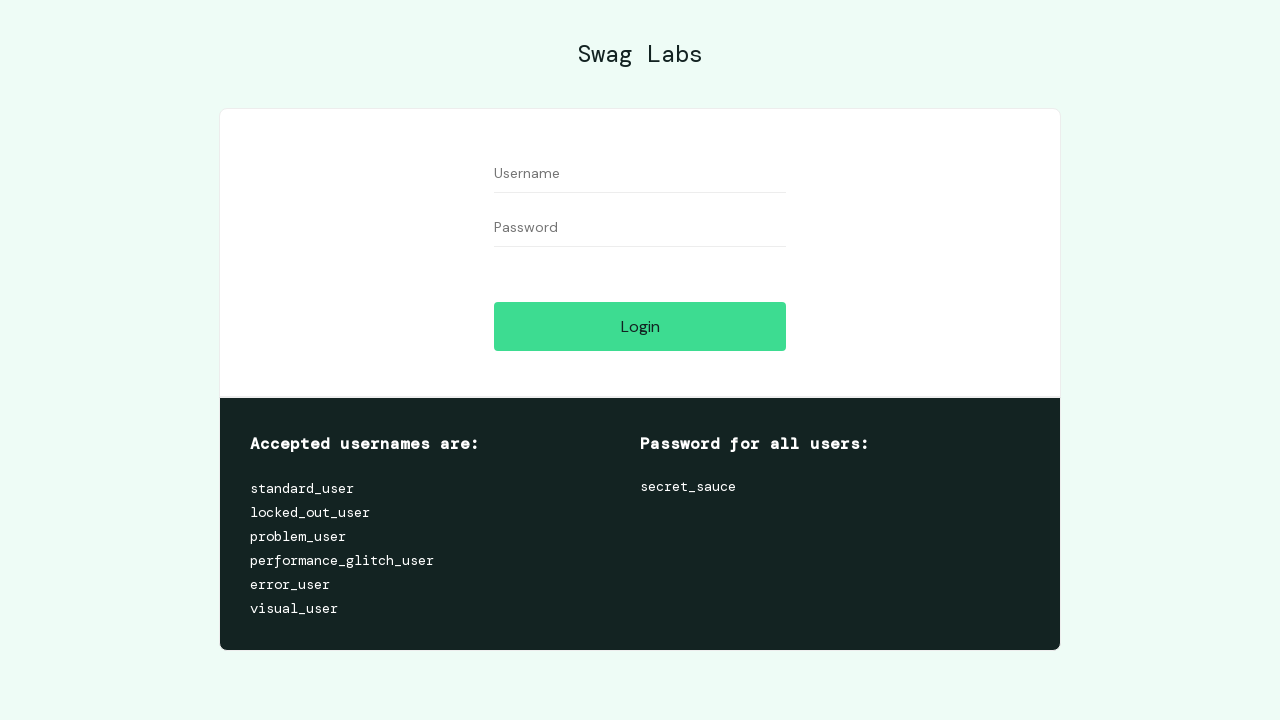

Filled username field with 'performance_glitch_user' on //input[@placeholder='Username']
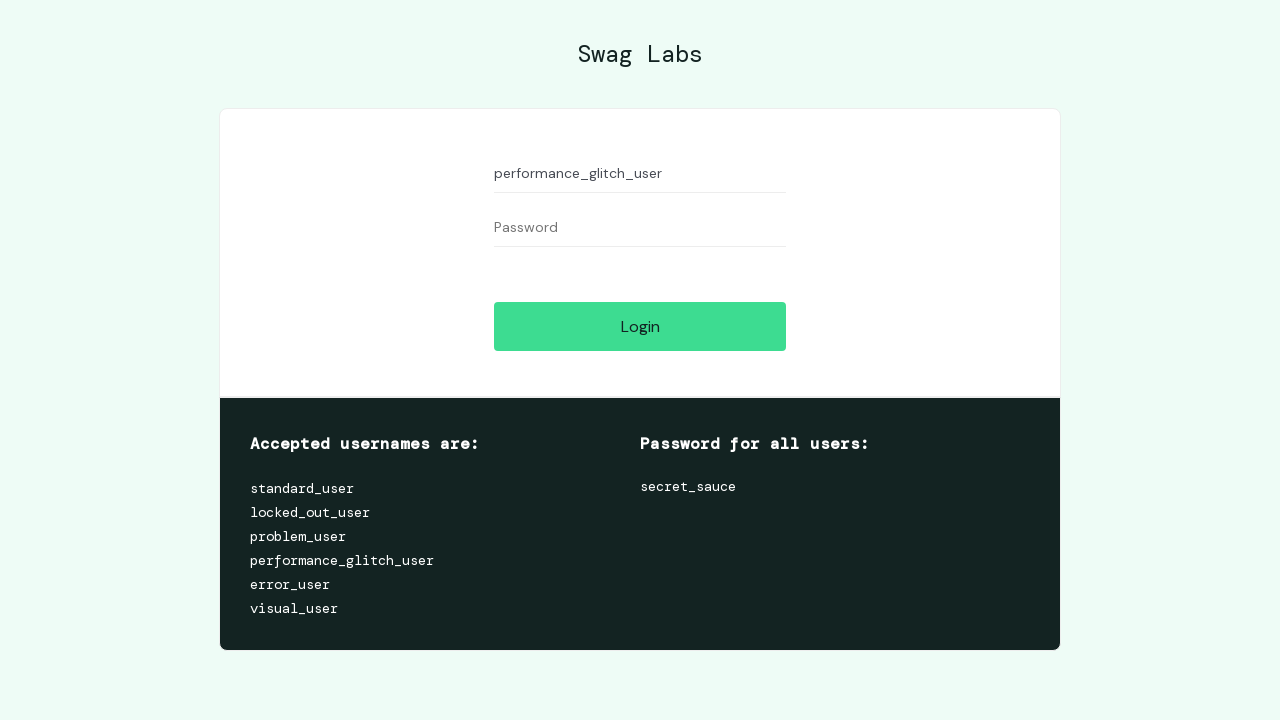

Filled password field with 'secret_sauce' on //input[@placeholder='Password']
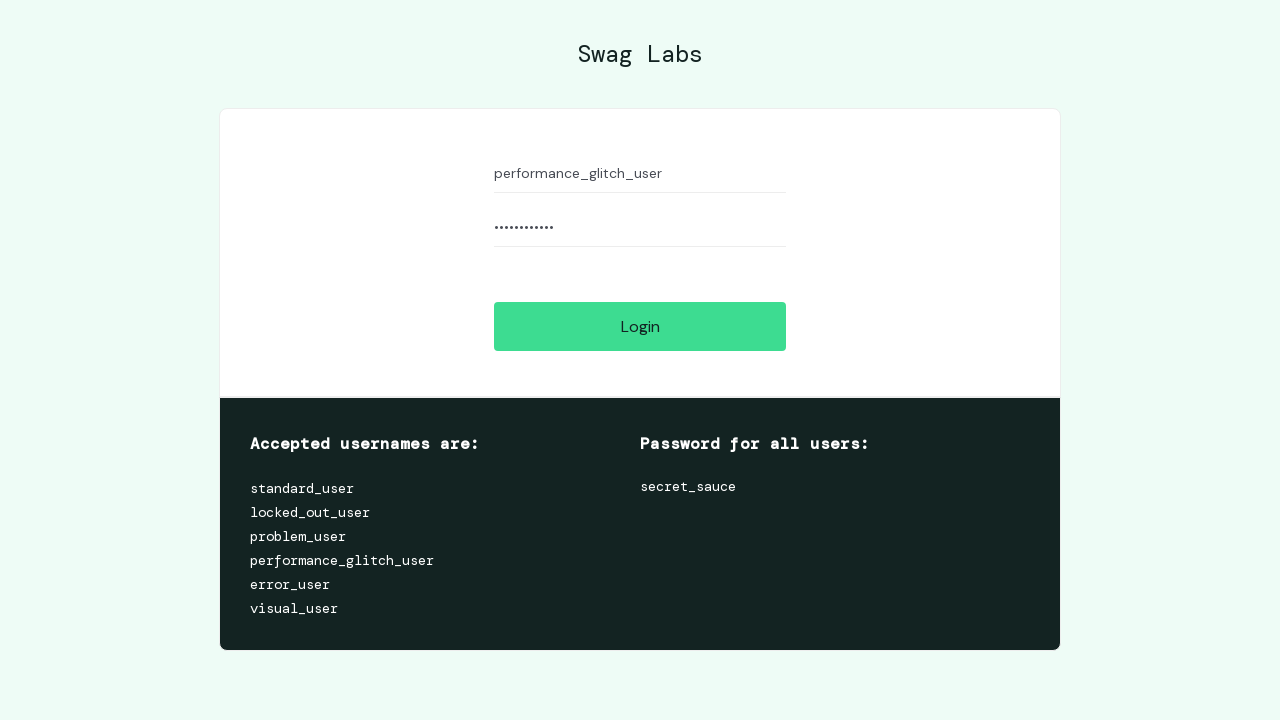

Clicked login button to authenticate user at (640, 326) on xpath=//input[@value='Login']
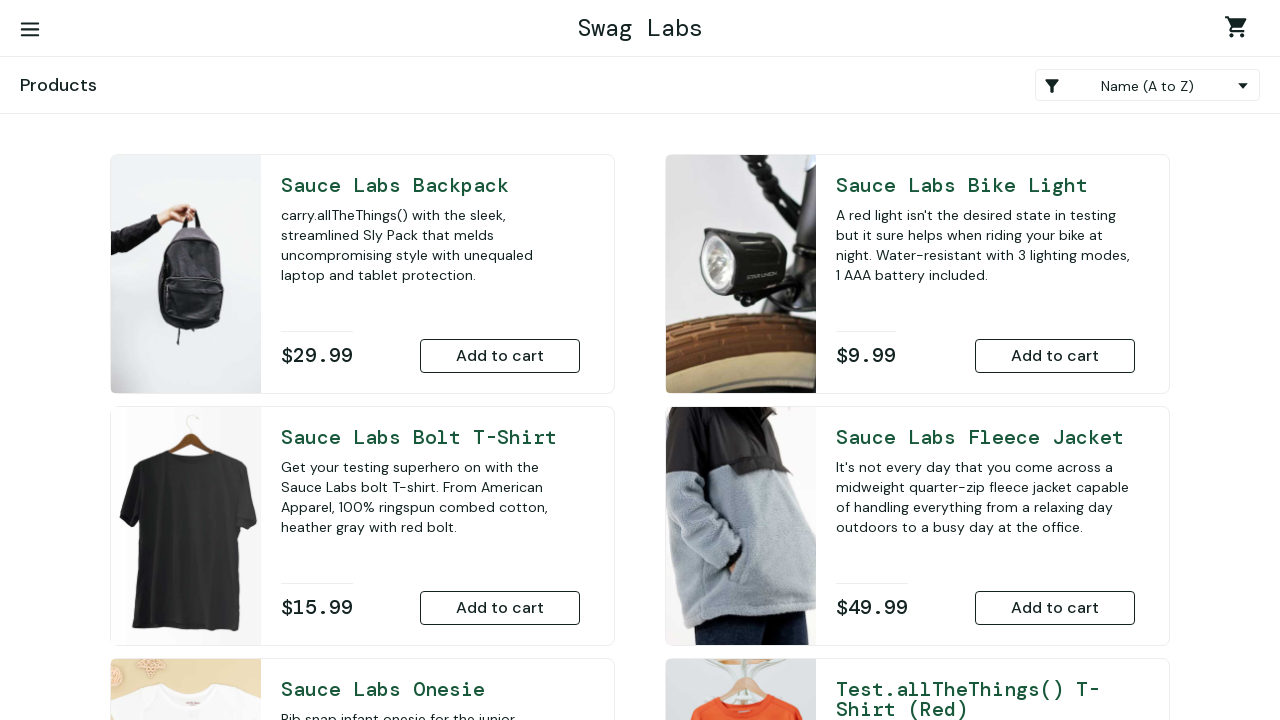

Opened burger menu at (30, 30) on xpath=//button[@id='react-burger-menu-btn']
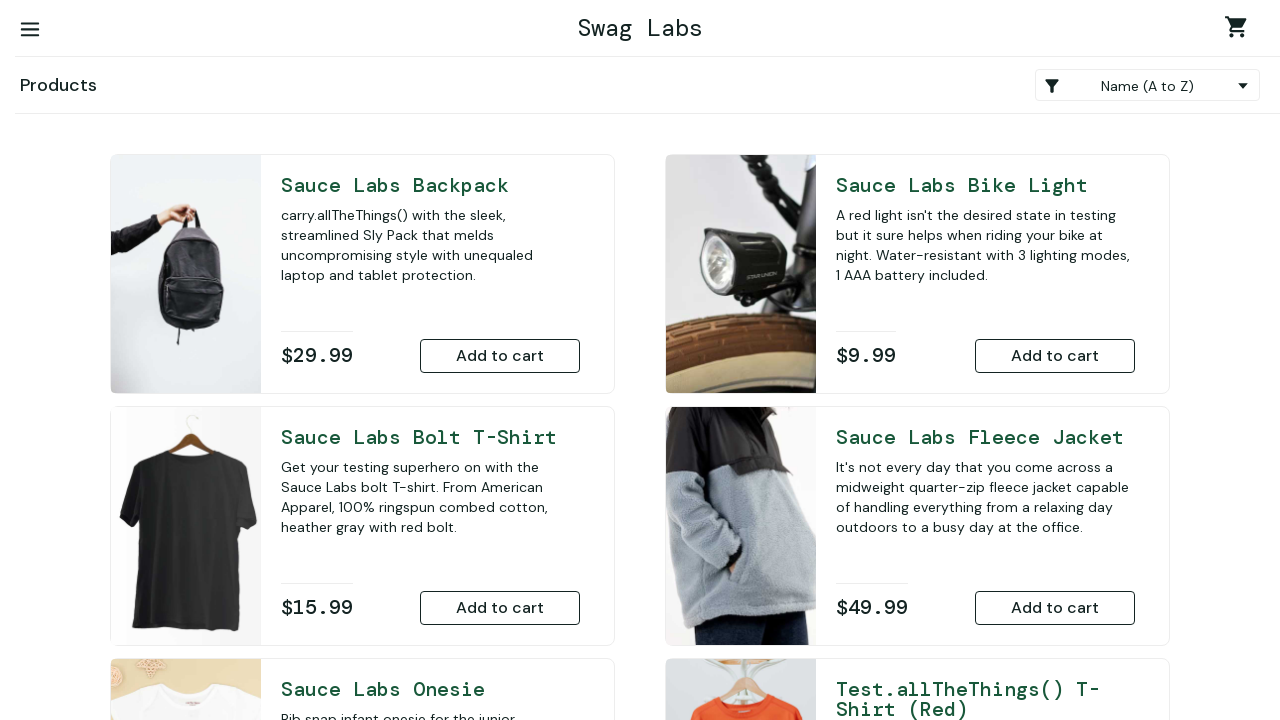

Clicked logout link to sign out user at (150, 156) on xpath=//a[contains(text(),'Logout')]
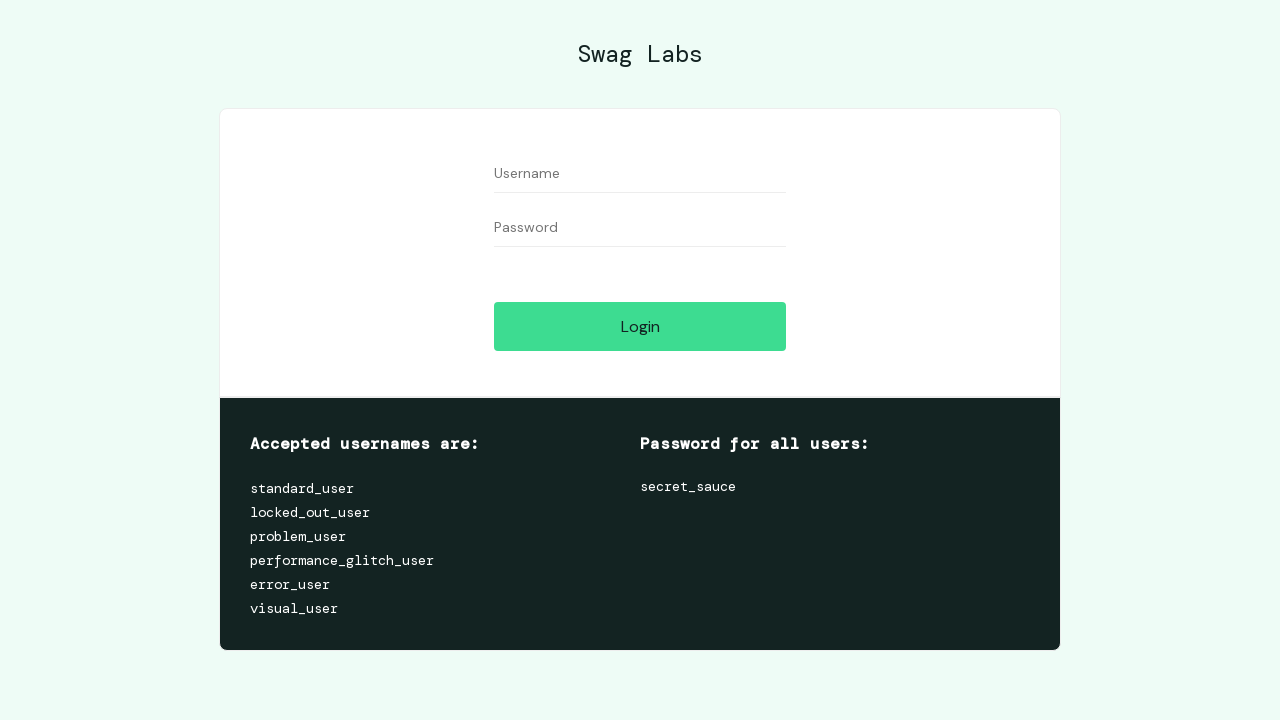

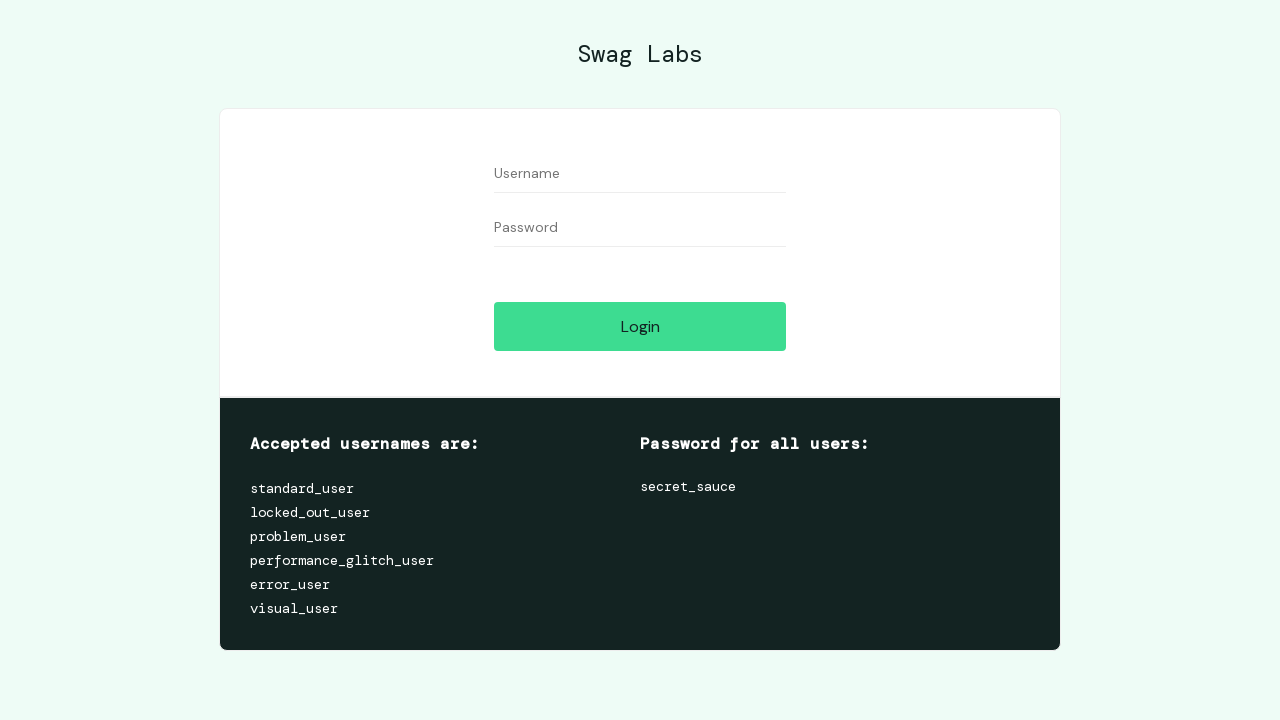